Tests the Add/Remove Elements page by clicking the "Add Element" button five times and verifying that five "Delete" buttons appear on the page

Starting URL: http://the-internet.herokuapp.com/add_remove_elements/

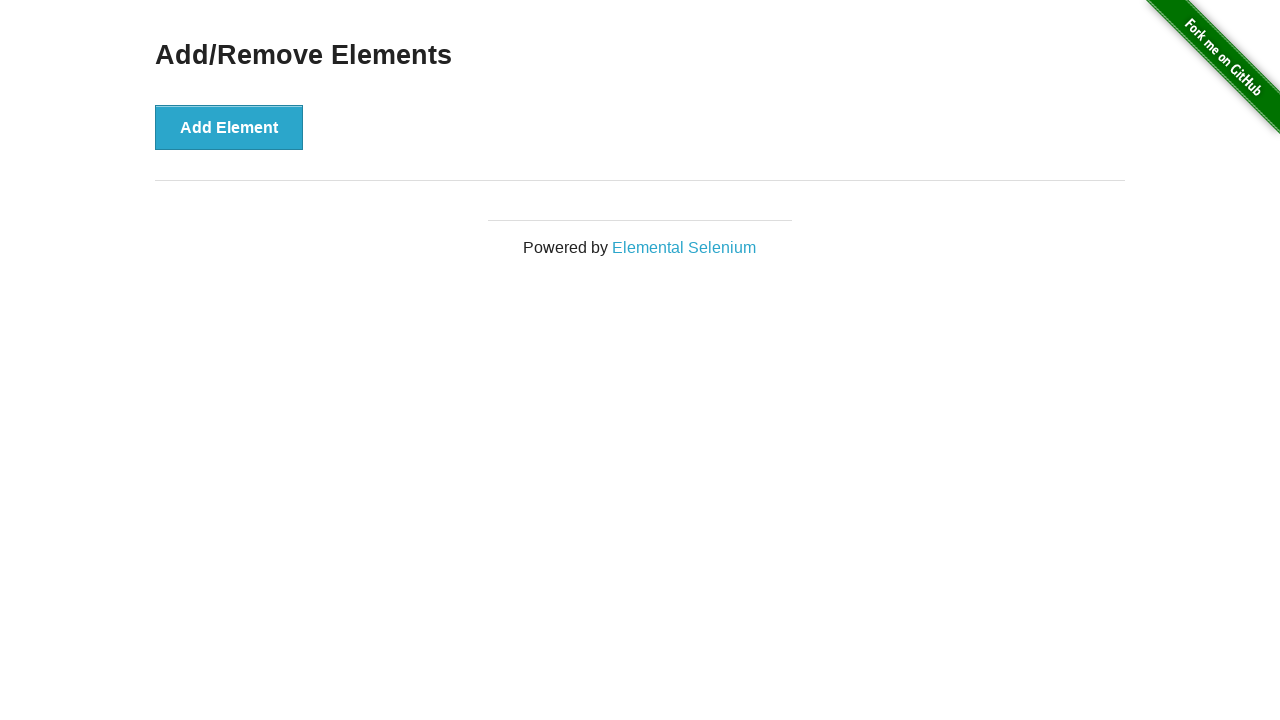

Navigated to Add/Remove Elements page
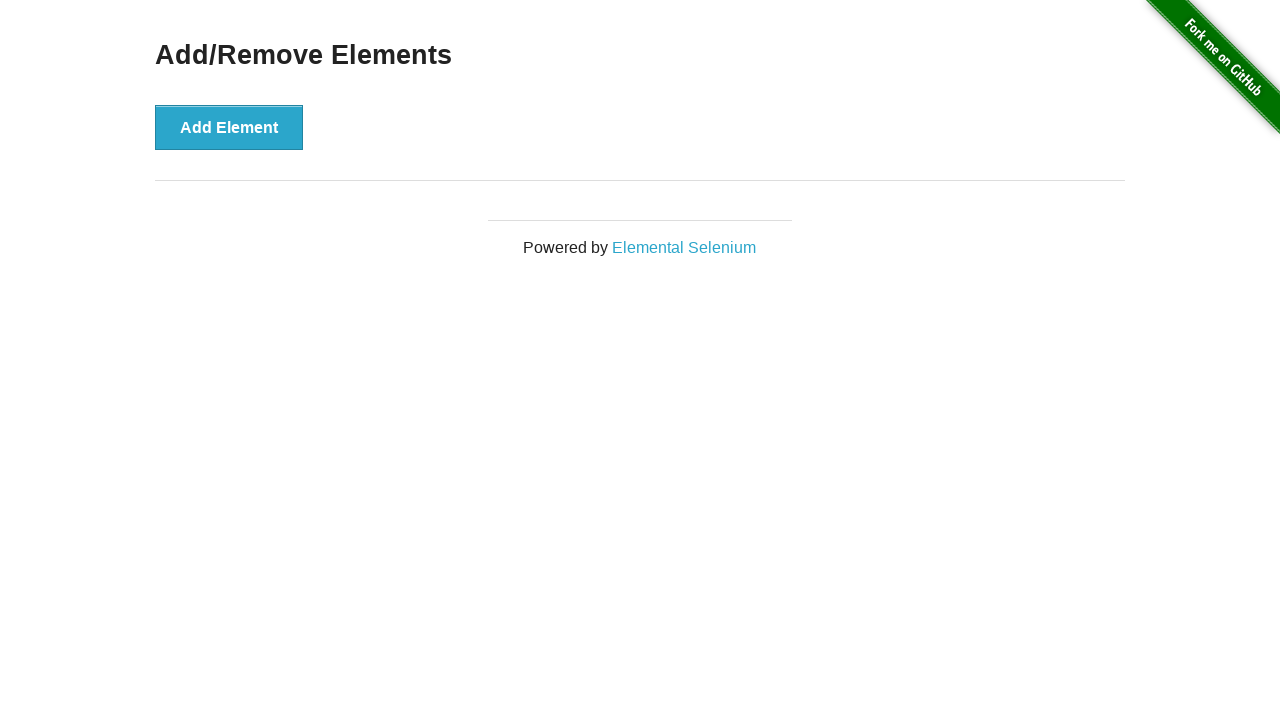

Clicked Add Element button (1/5) at (229, 127) on button[onclick="addElement()"]
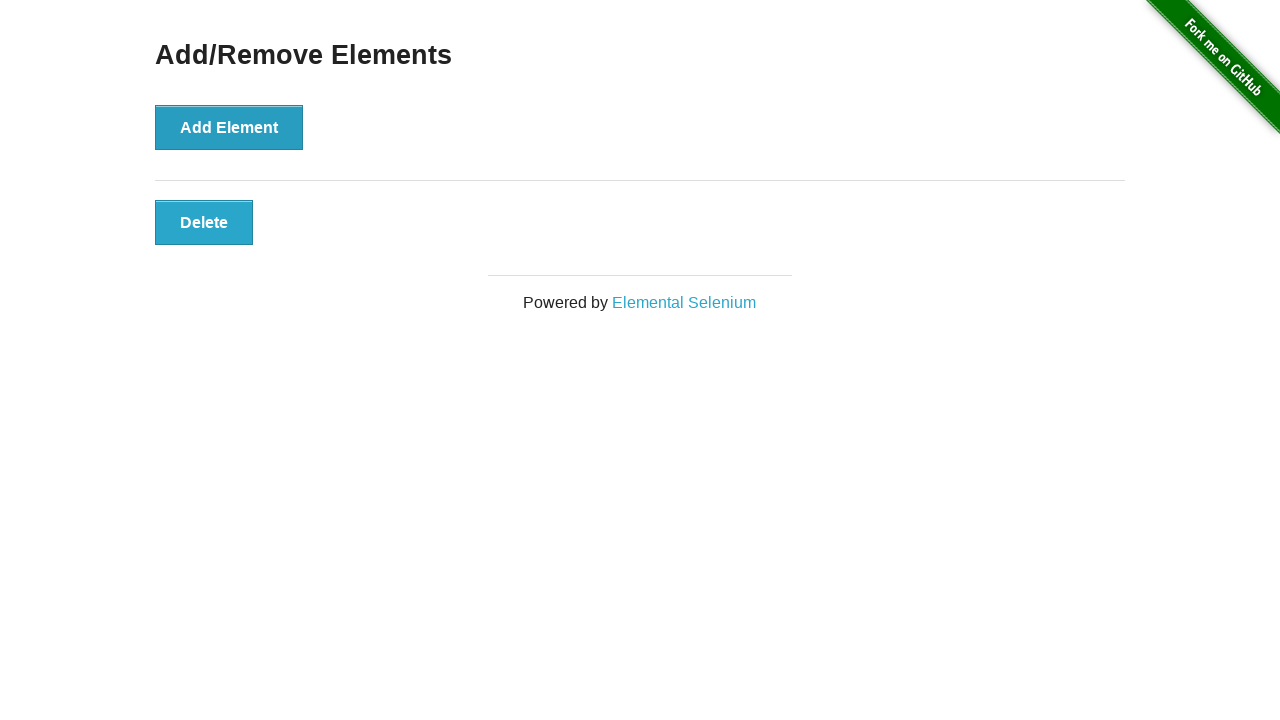

Clicked Add Element button (2/5) at (229, 127) on button[onclick="addElement()"]
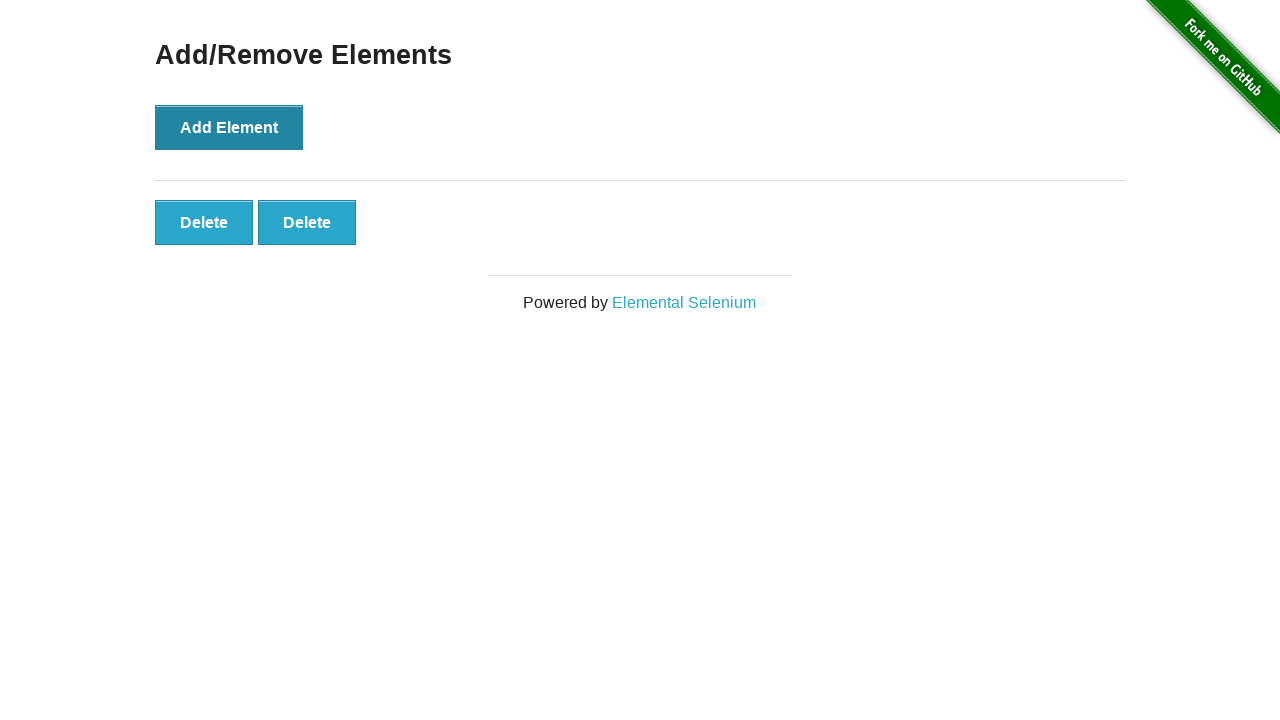

Clicked Add Element button (3/5) at (229, 127) on button[onclick="addElement()"]
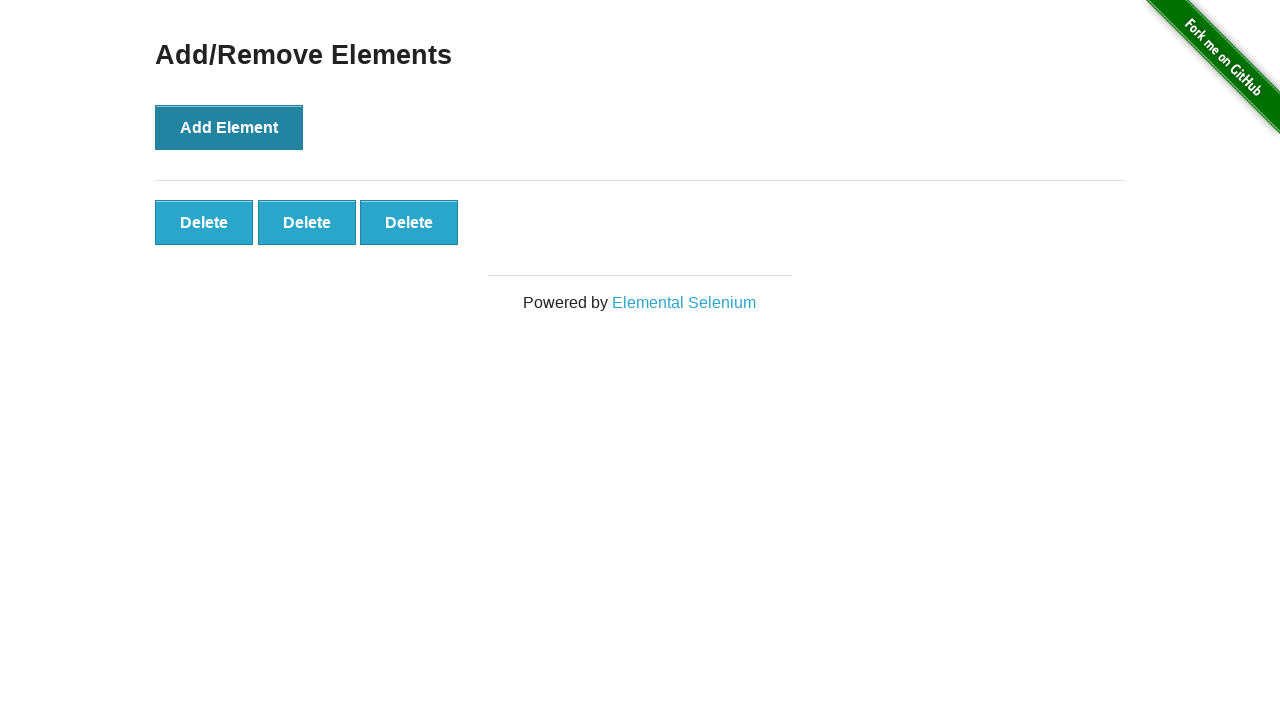

Clicked Add Element button (4/5) at (229, 127) on button[onclick="addElement()"]
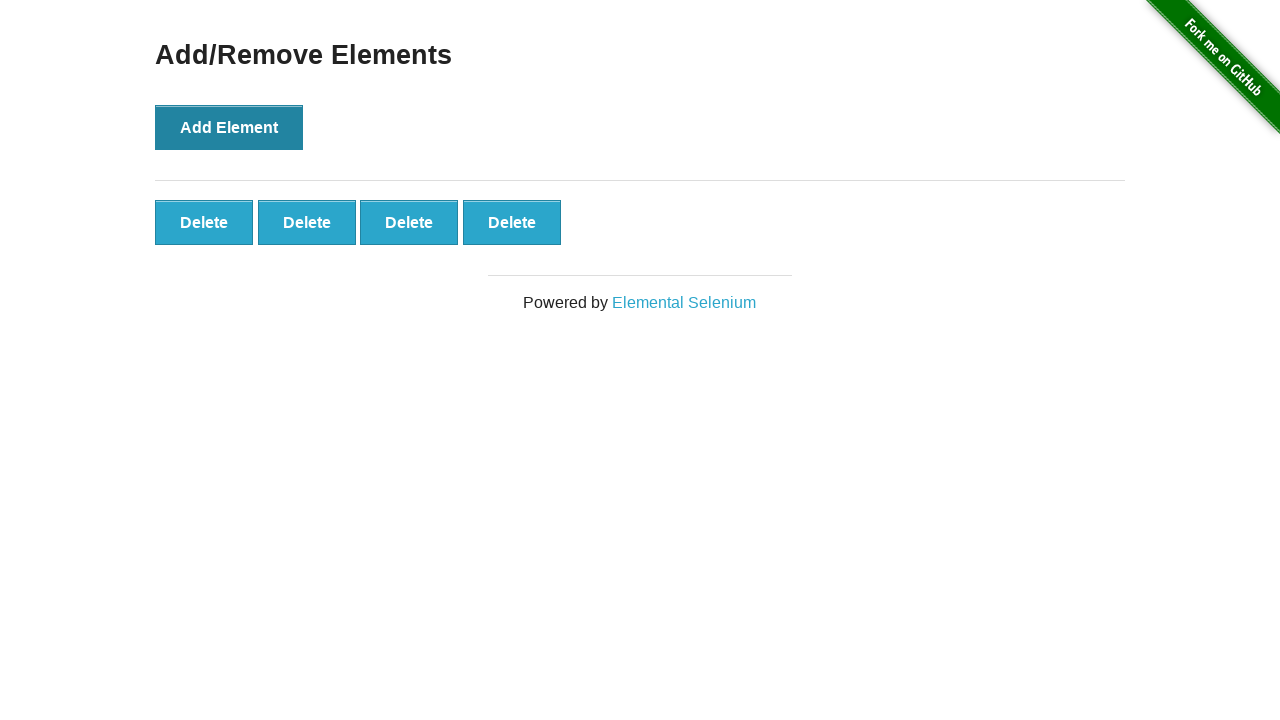

Clicked Add Element button (5/5) at (229, 127) on button[onclick="addElement()"]
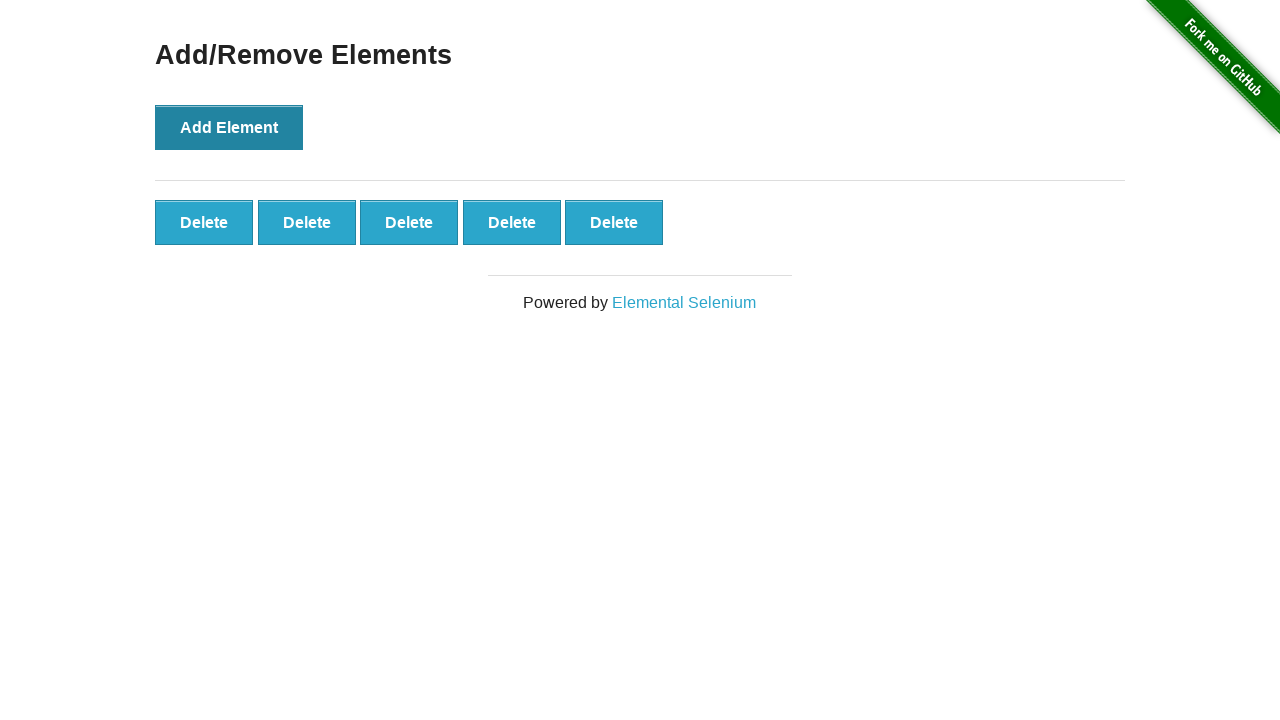

Delete buttons appeared on the page
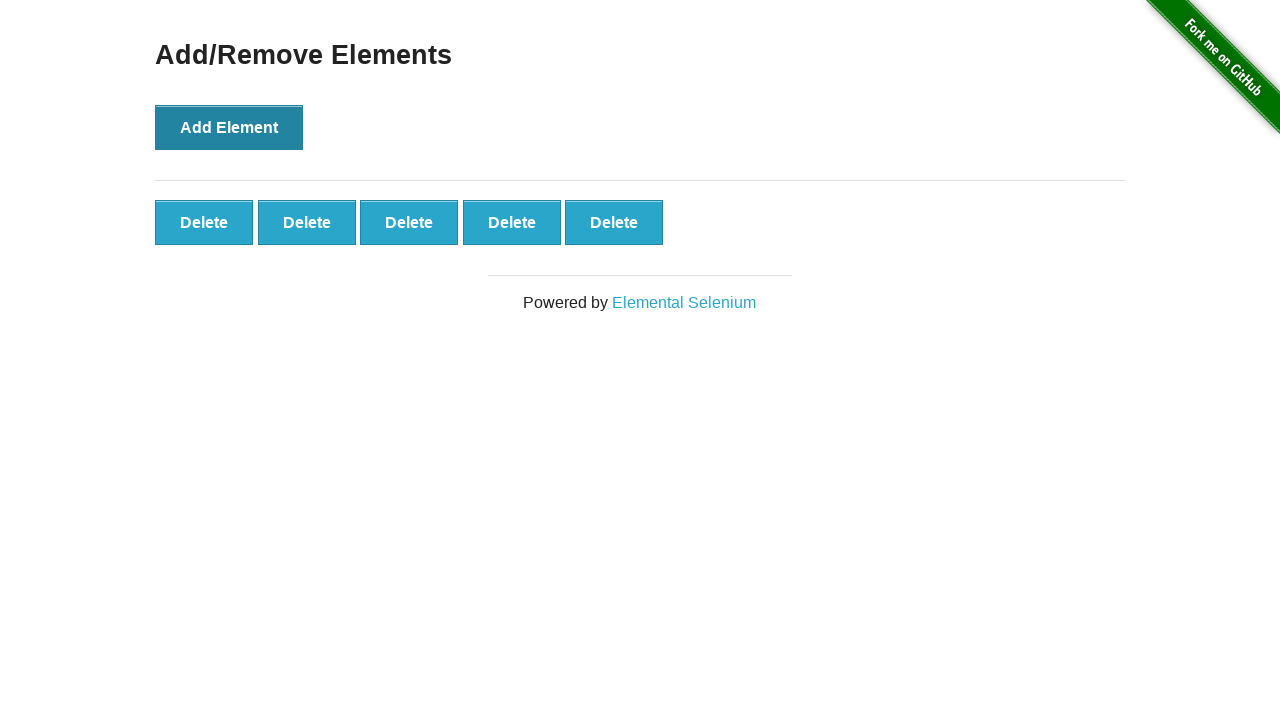

Located all Delete buttons
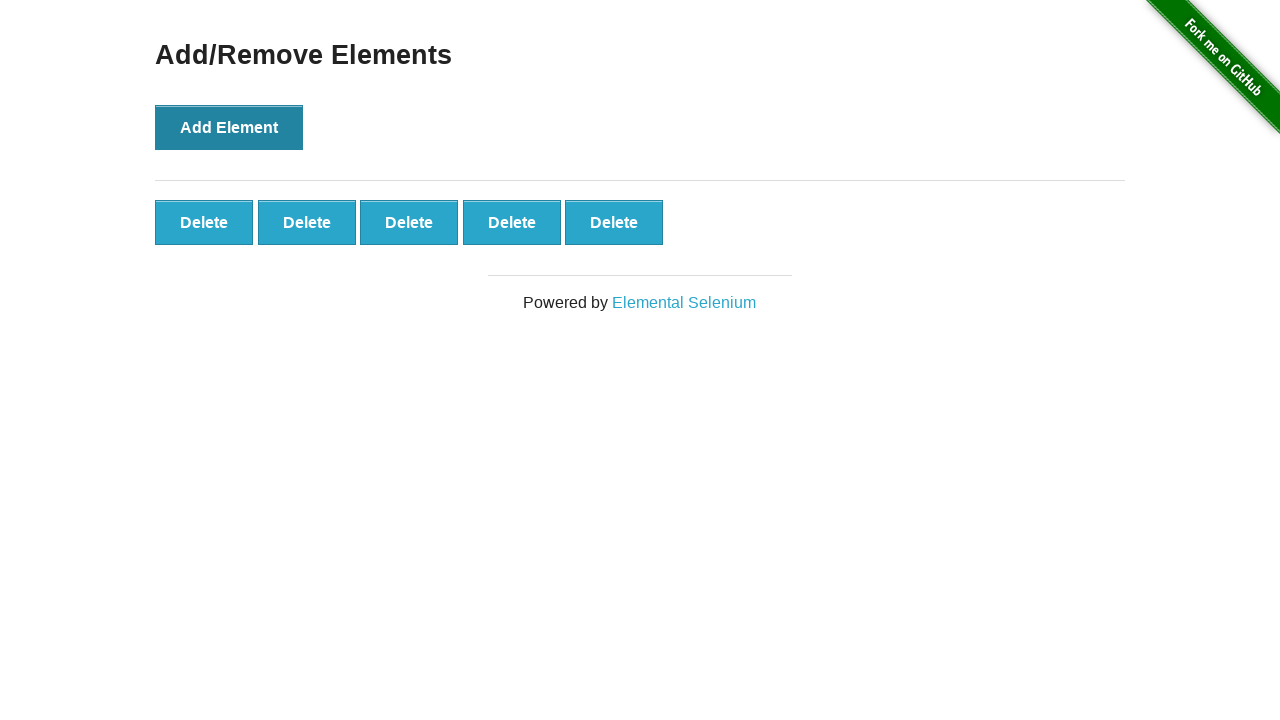

Verified that exactly 5 Delete buttons are present
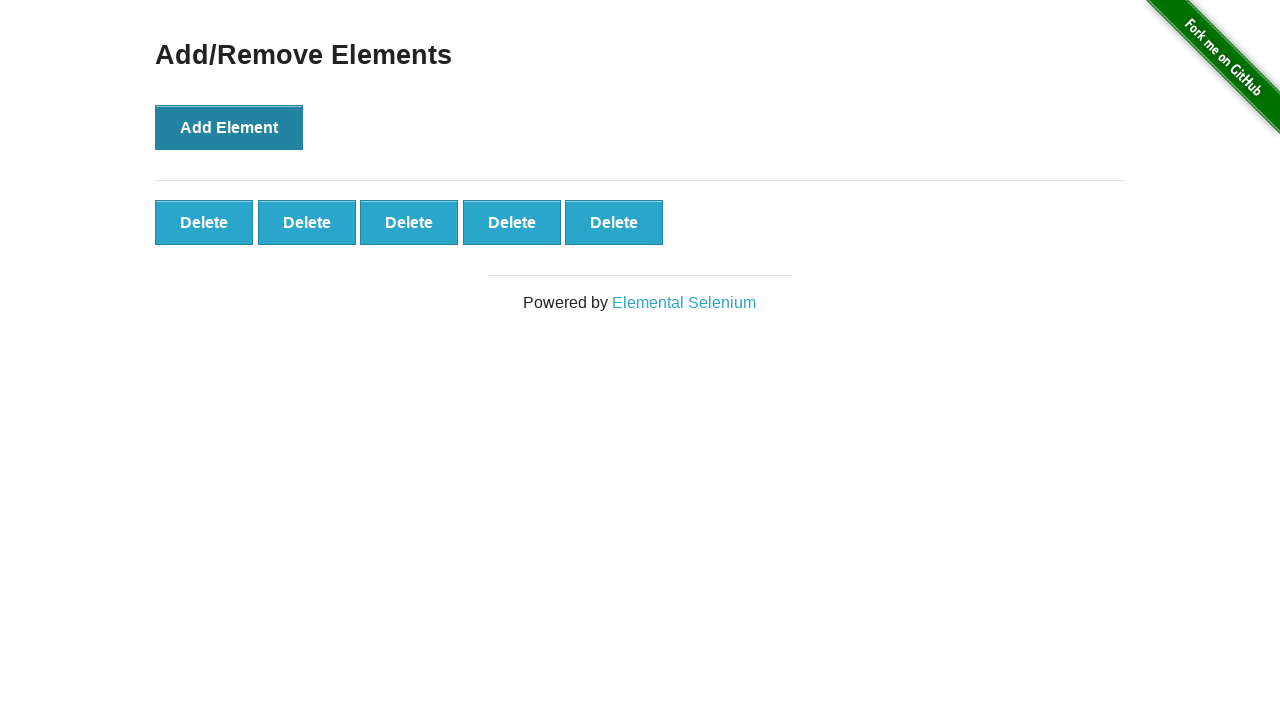

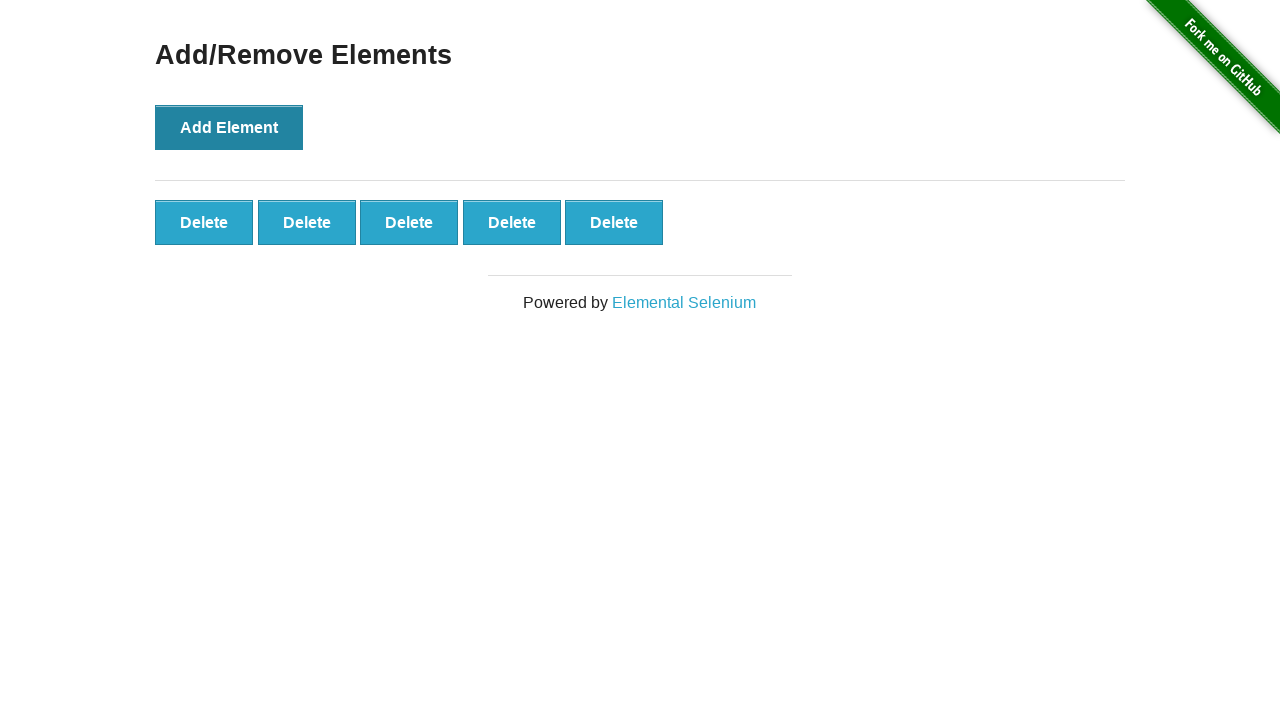